Tests JavaScript alert handling by clicking a button to trigger an alert, accepting it, and verifying the result message is displayed correctly on the page.

Starting URL: http://the-internet.herokuapp.com/javascript_alerts

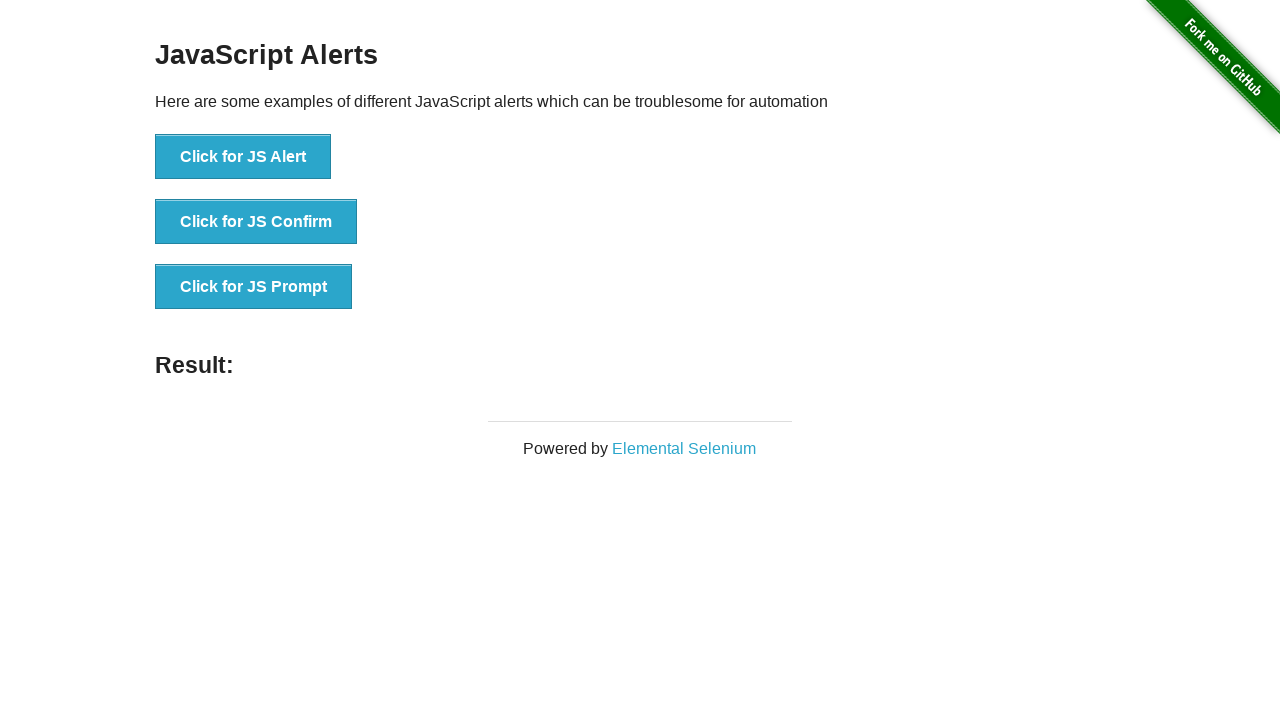

Clicked first button to trigger JavaScript alert at (243, 157) on ul > li:nth-child(1) > button
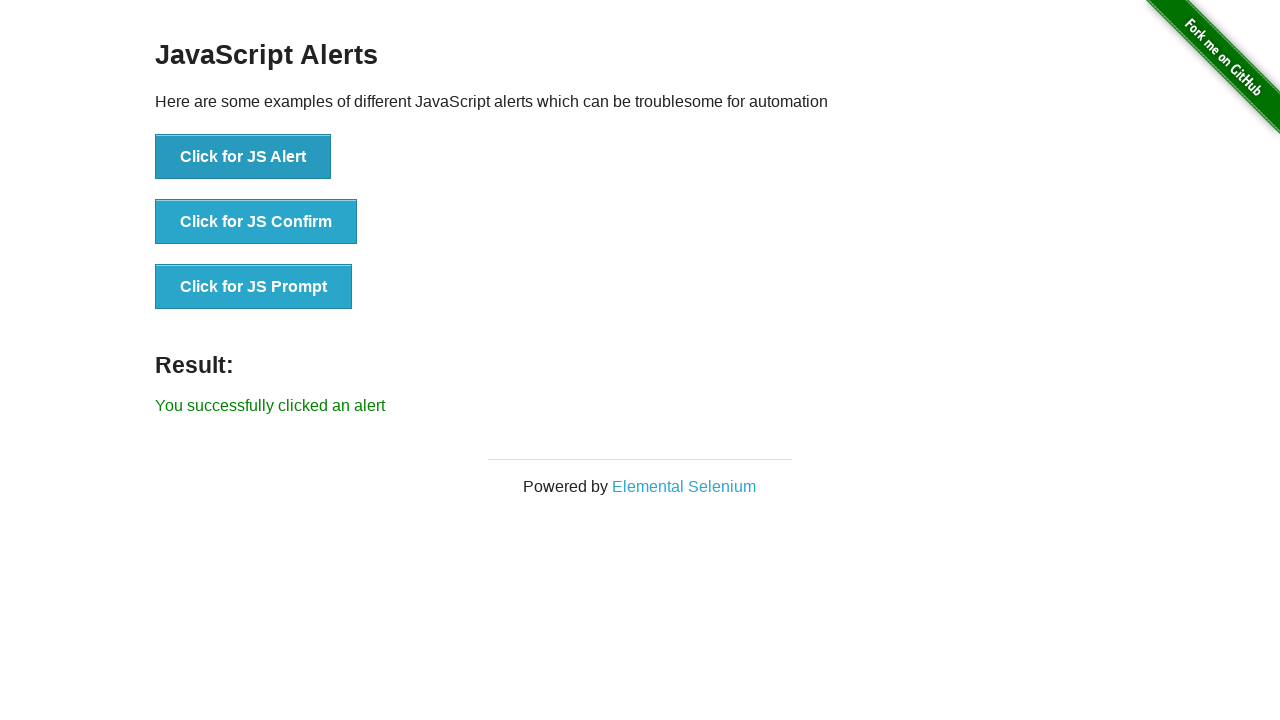

Set up dialog handler to accept alerts
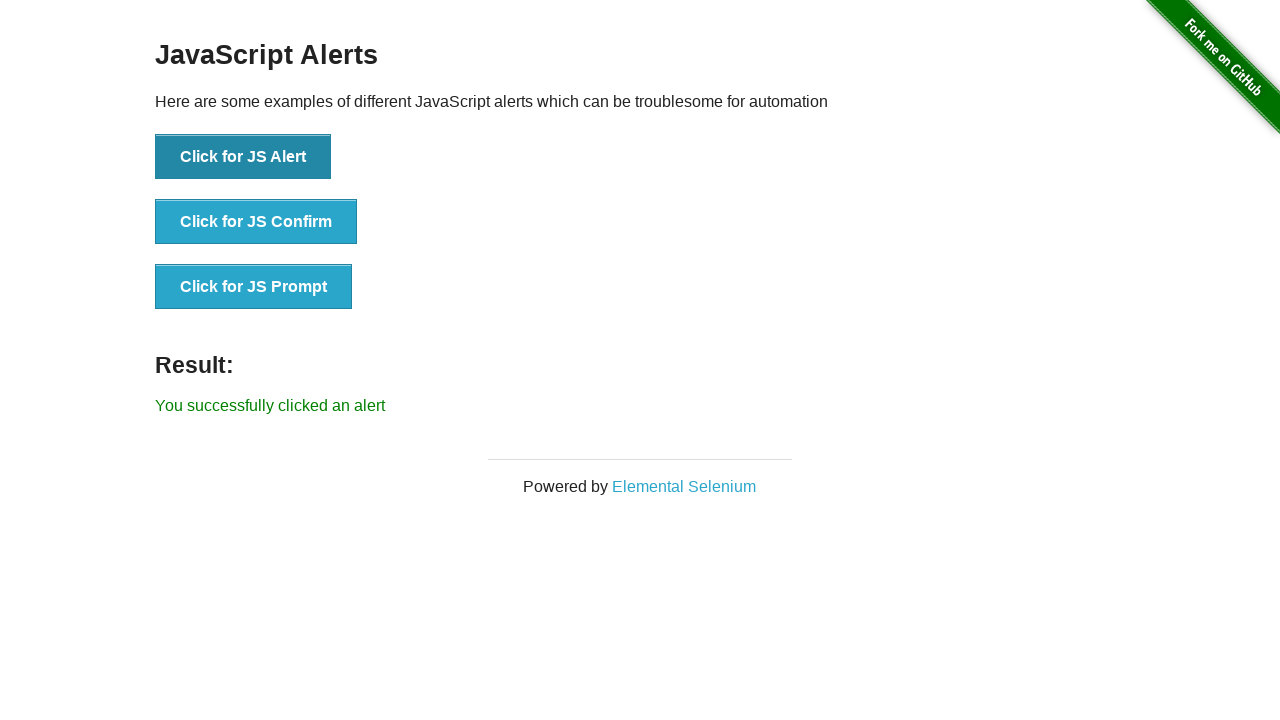

Result message element loaded
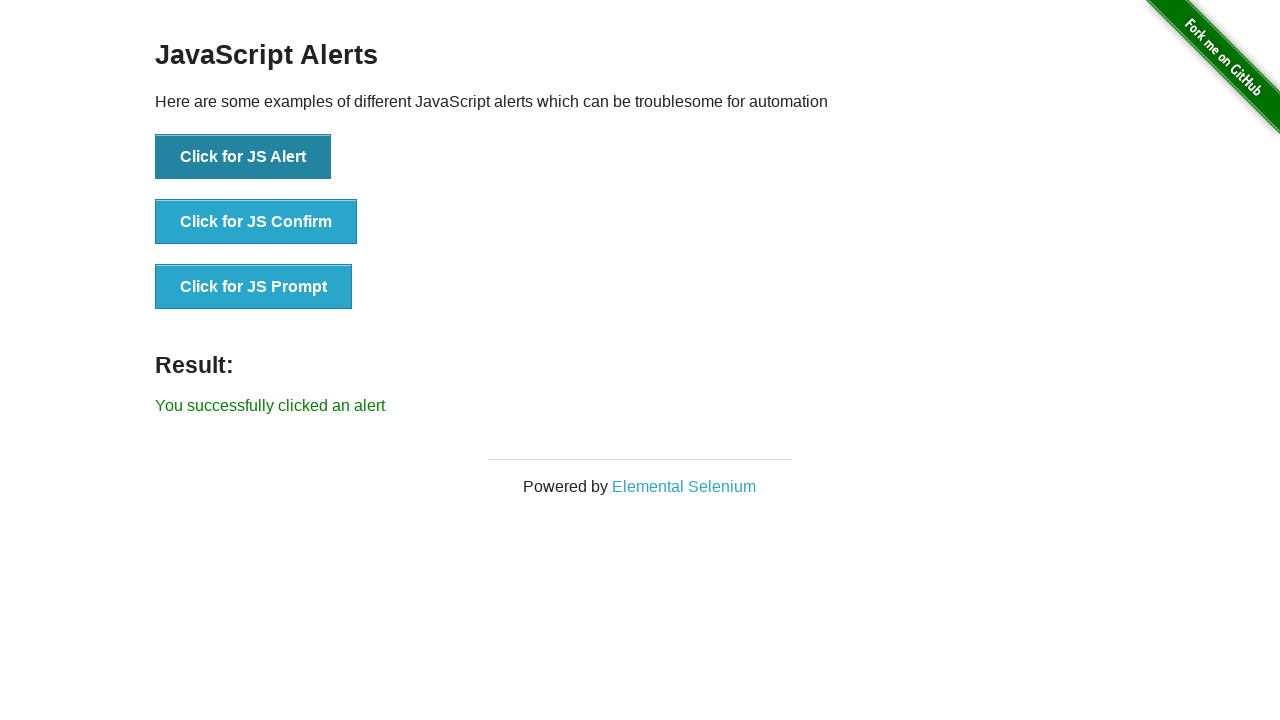

Retrieved result message text
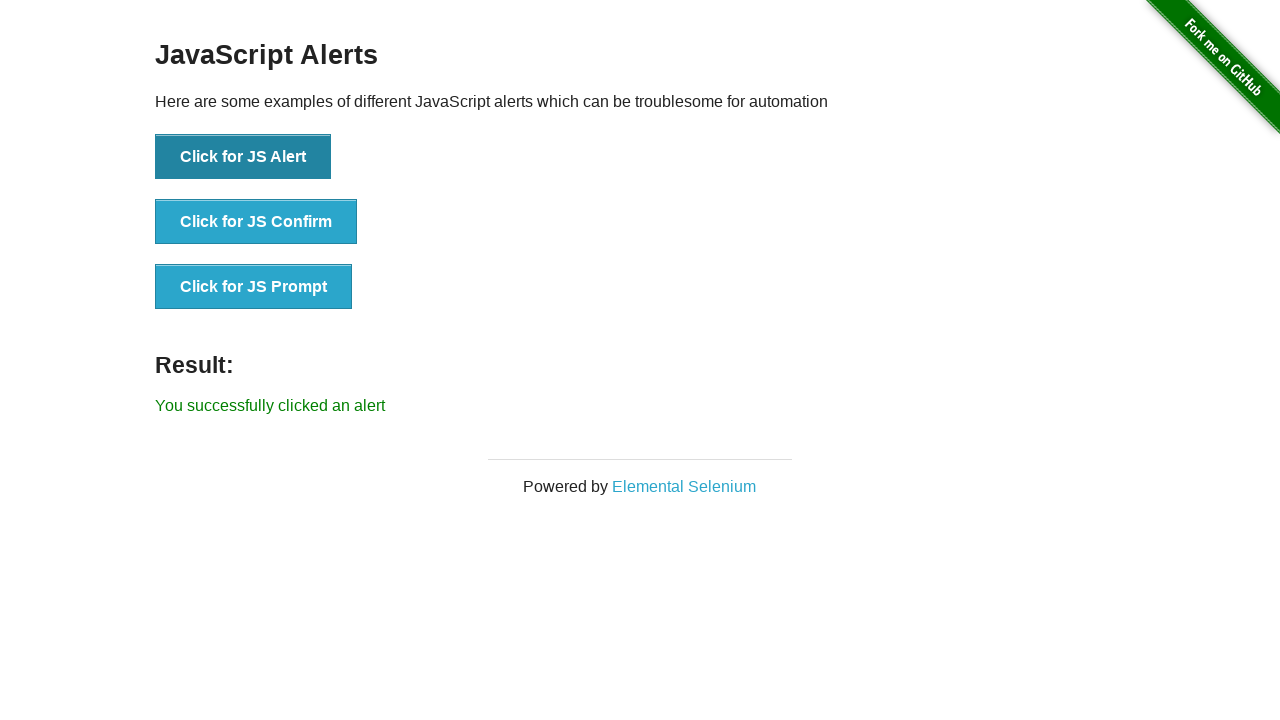

Verified result message is 'You successfully clicked an alert'
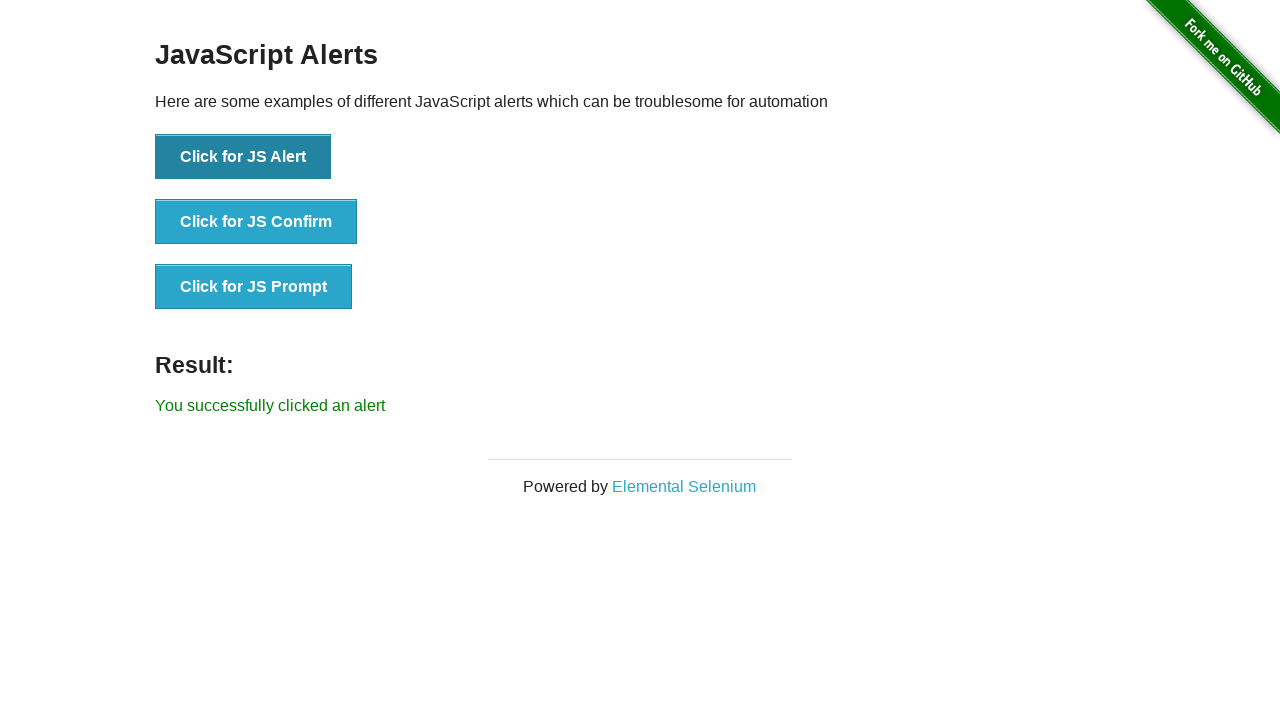

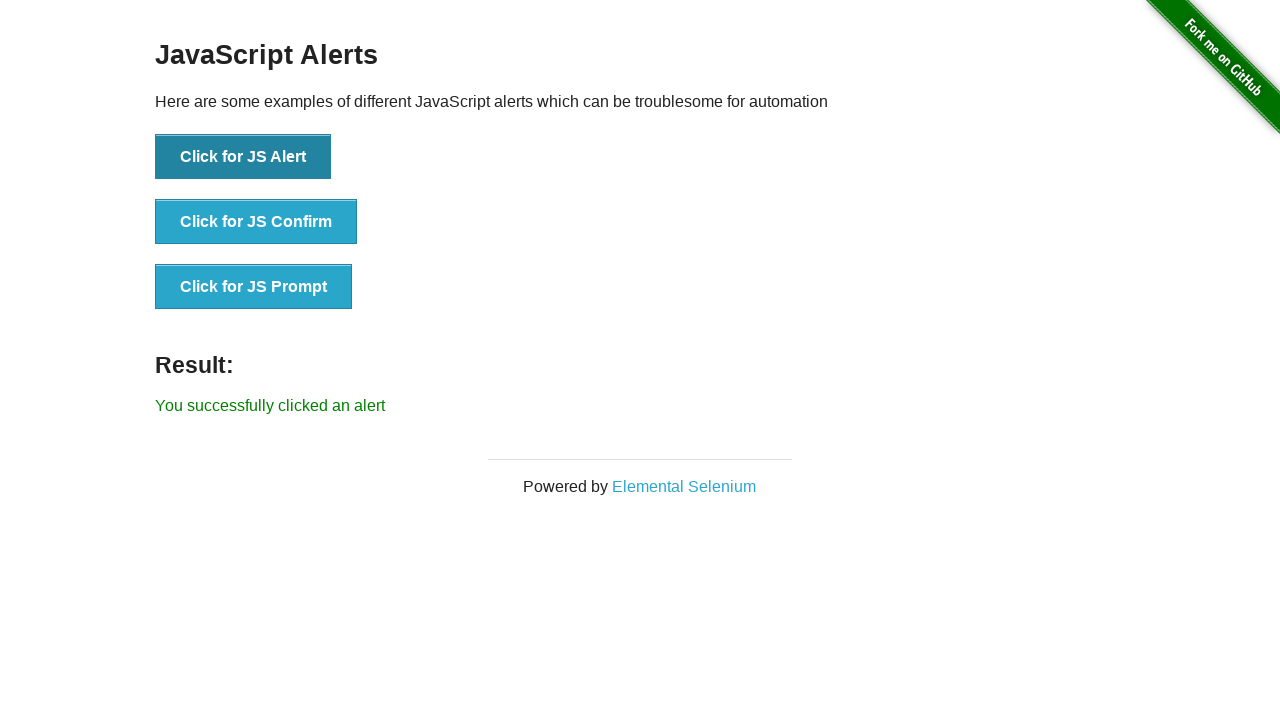